Navigates to the Fake Landing Page by clicking the corresponding link

Starting URL: https://ultimateqa.com/automation/

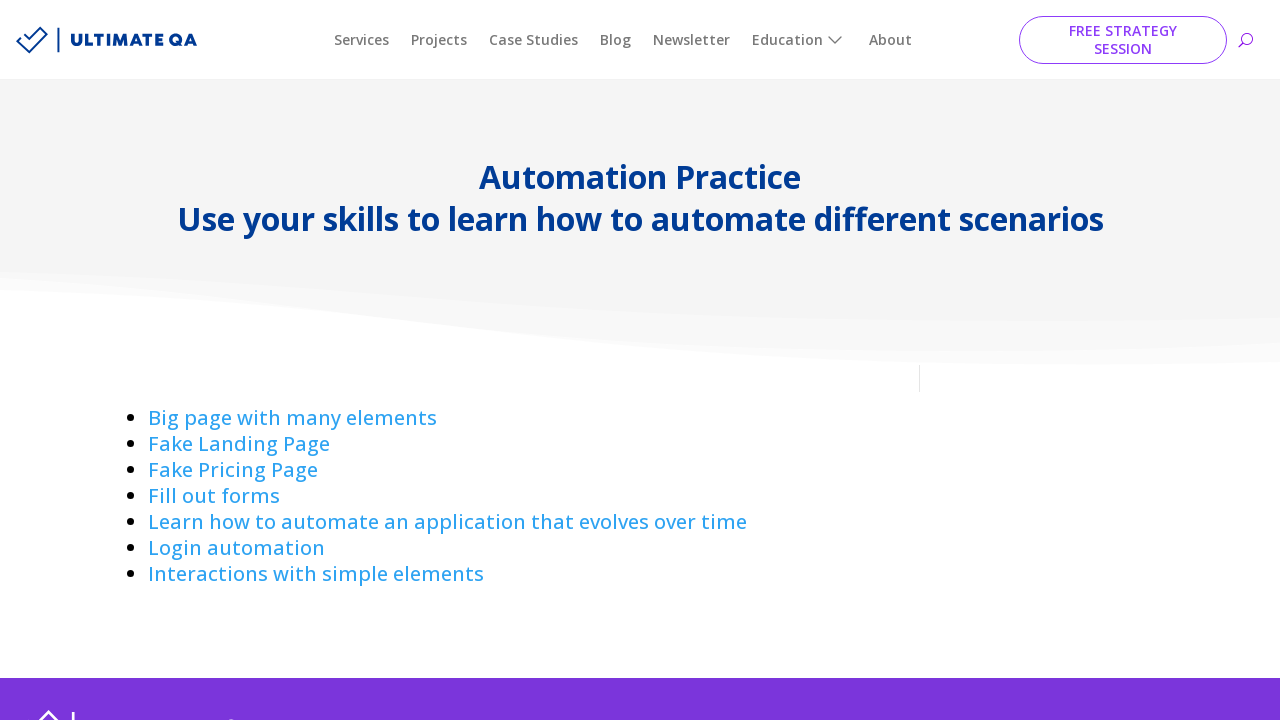

Clicked on 'Fake Landing Page' link at (239, 444) on a:has-text('Fake Landing ')
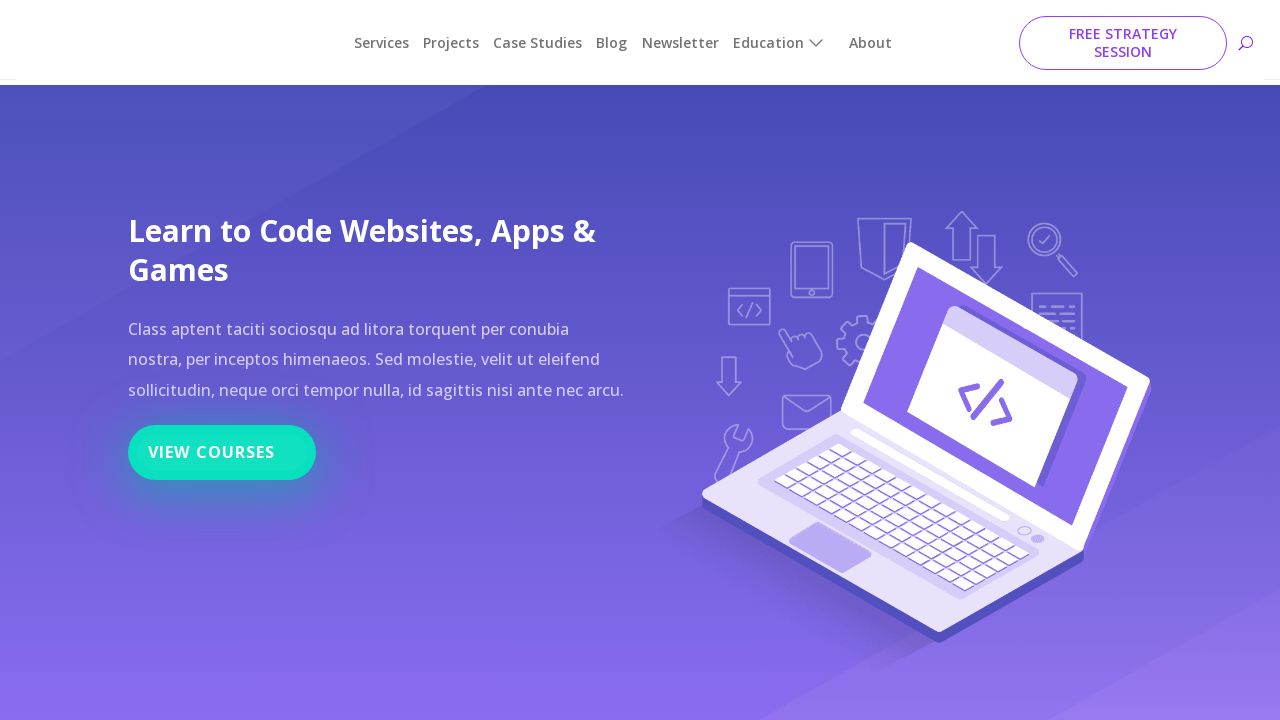

Successfully navigated to Fake Landing Page at https://ultimateqa.com/fake-landing-page
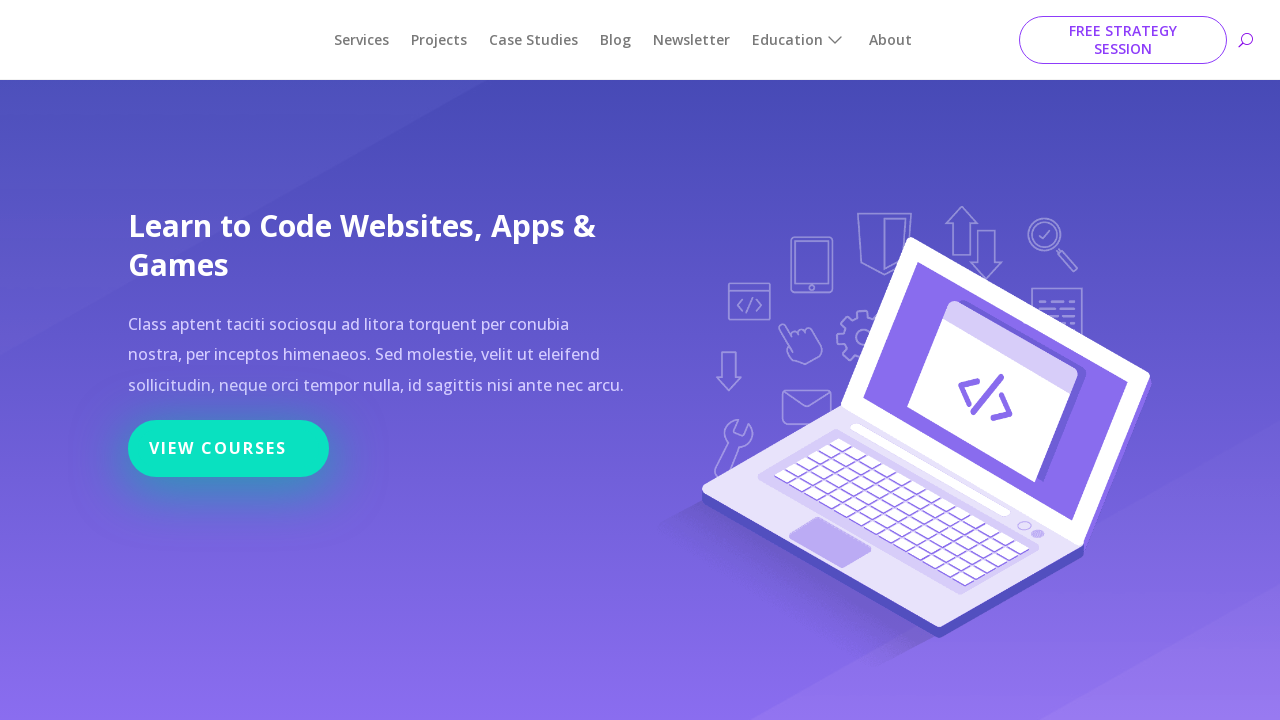

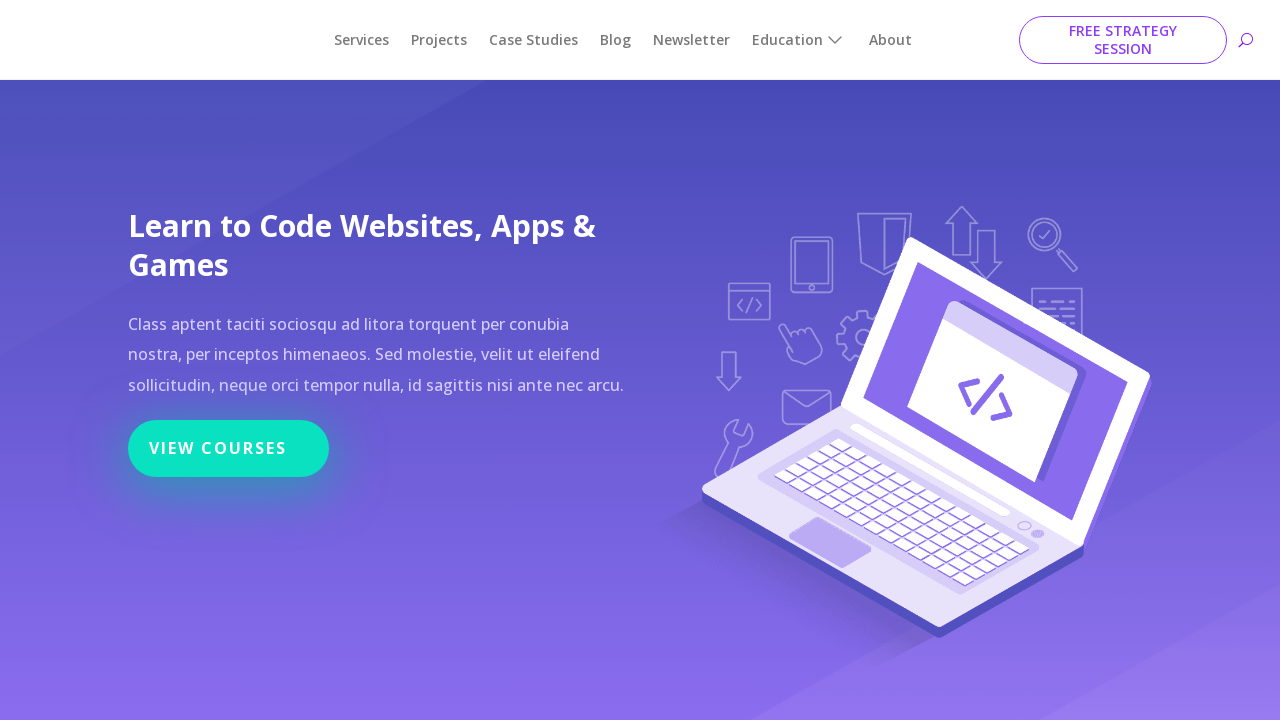